Tests explicit wait functionality by clicking a button that dynamically adds an element, then waits for and verifies the new element appears with the correct class

Starting URL: https://www.selenium.dev/selenium/web/dynamic.html

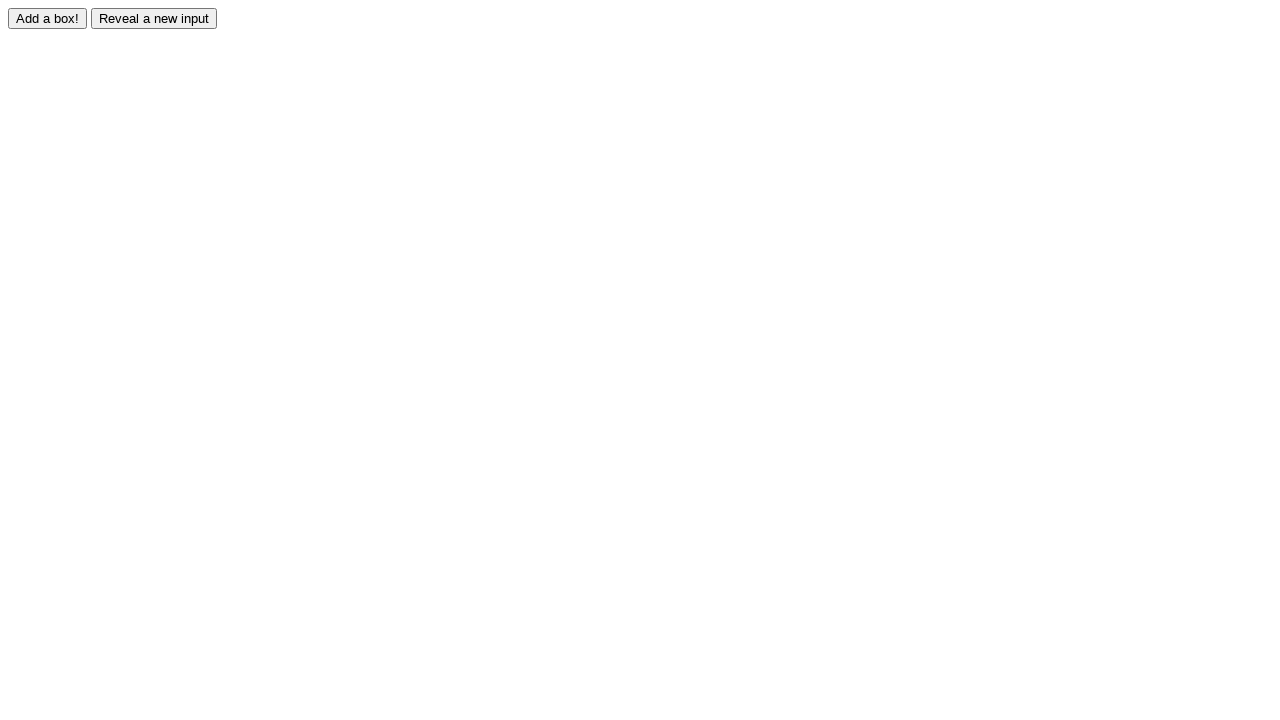

Navigated to dynamic element test page
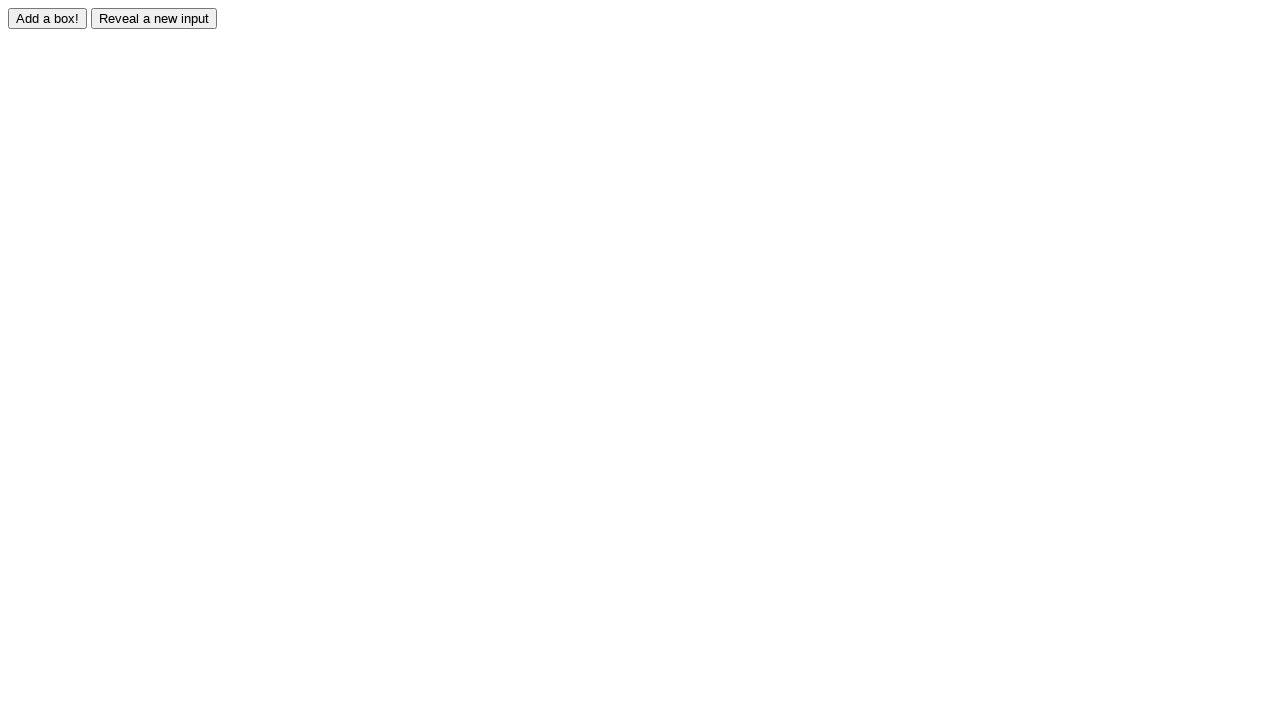

Clicked the adder button to trigger dynamic element creation at (48, 18) on #adder
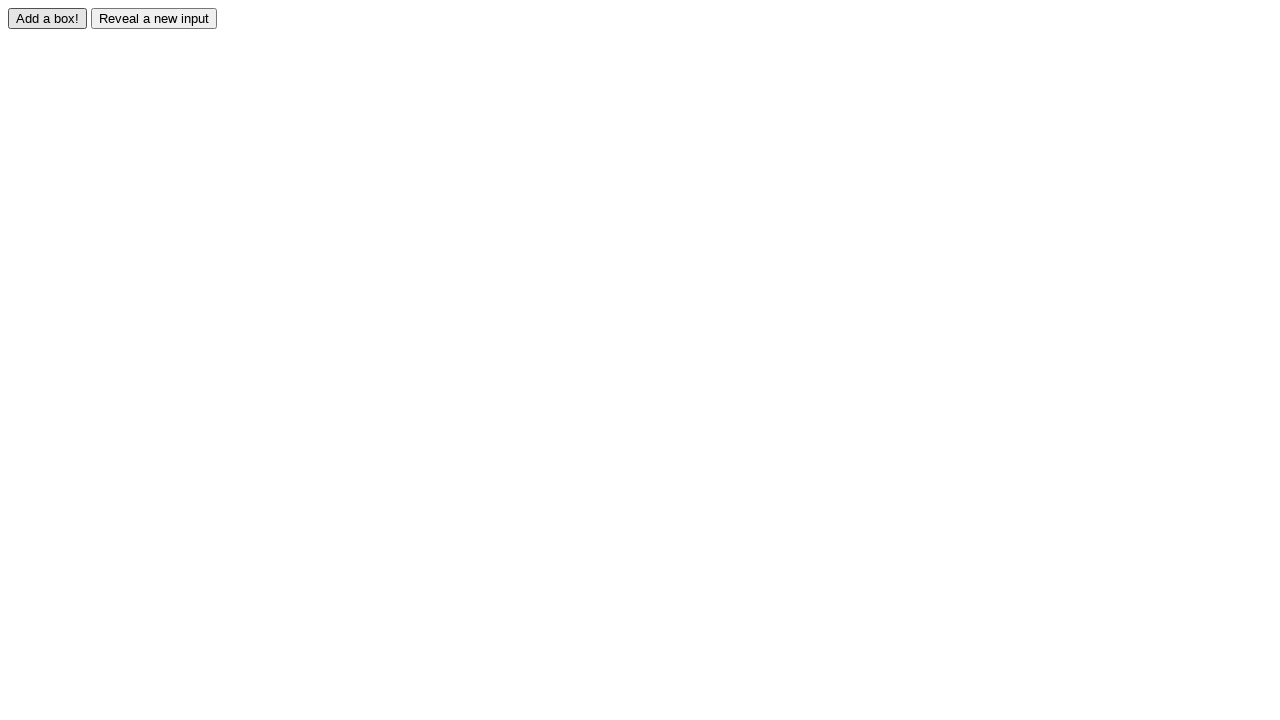

Waited for dynamically added element with ID 'box0' to appear
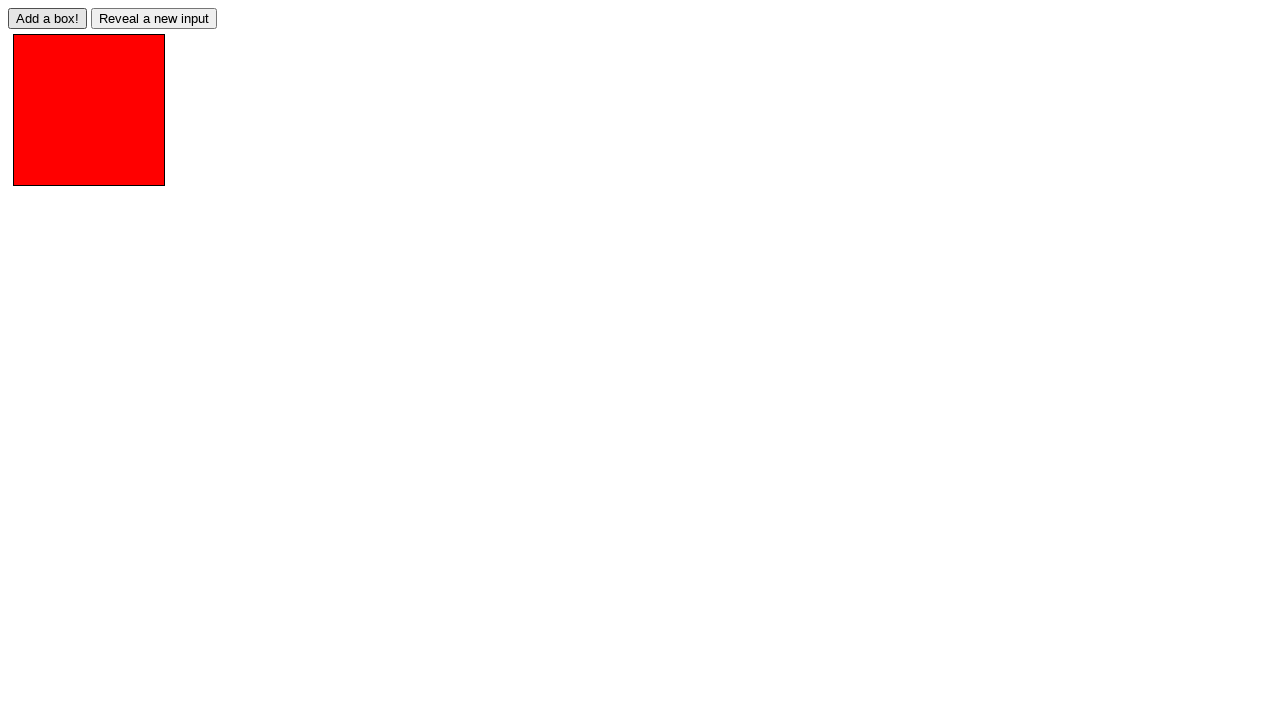

Verified the dynamically added element has the 'redbox' class
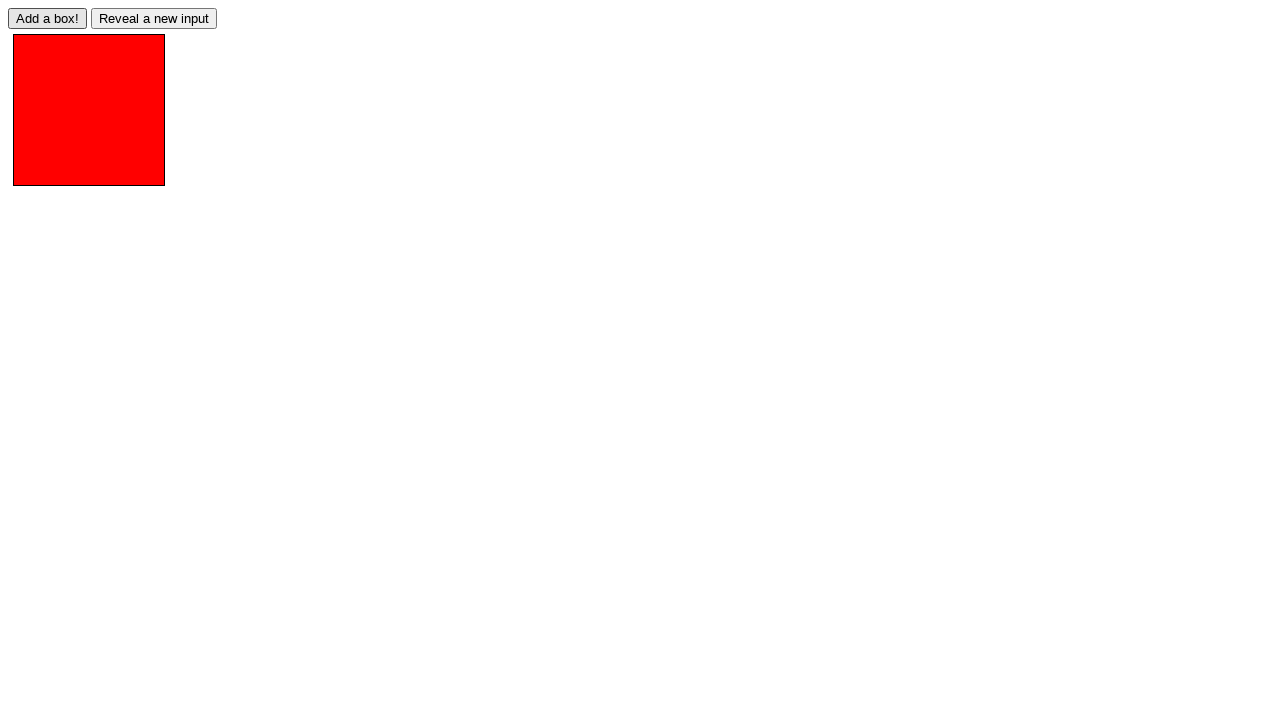

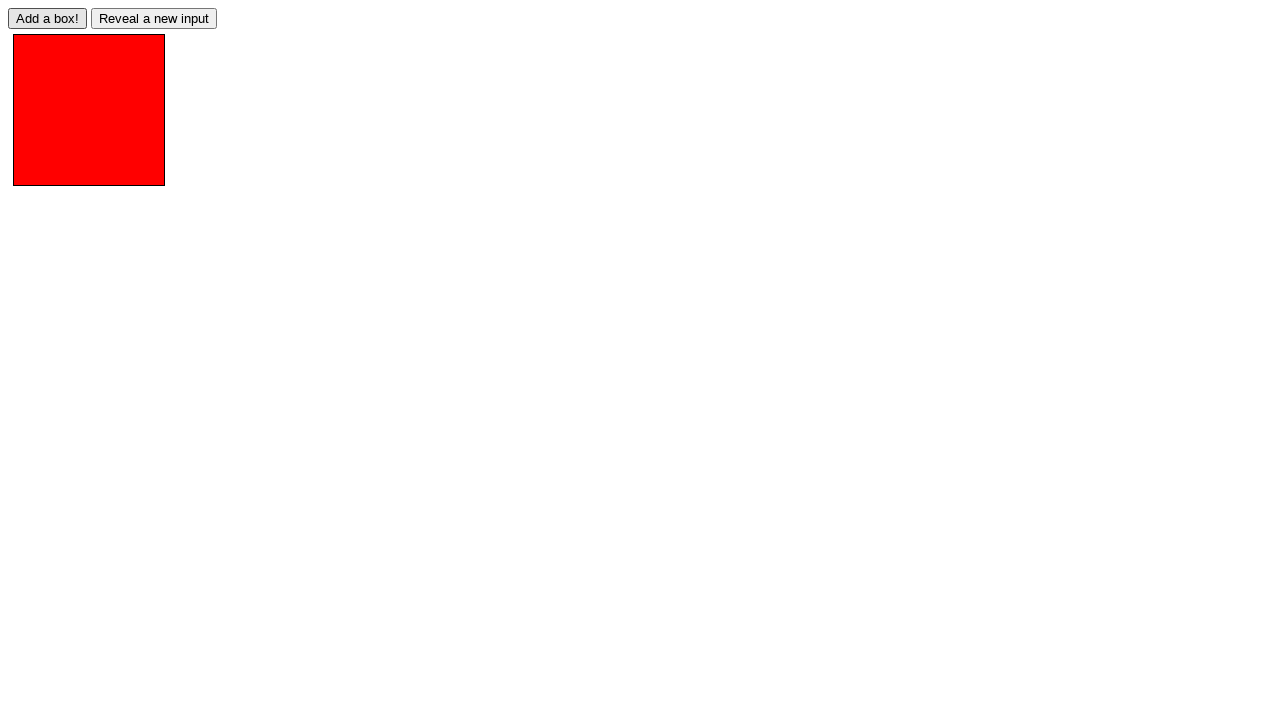